Opens a website, then creates a new browser window and navigates to a different website in that new window

Starting URL: https://www.orangehrm.com/

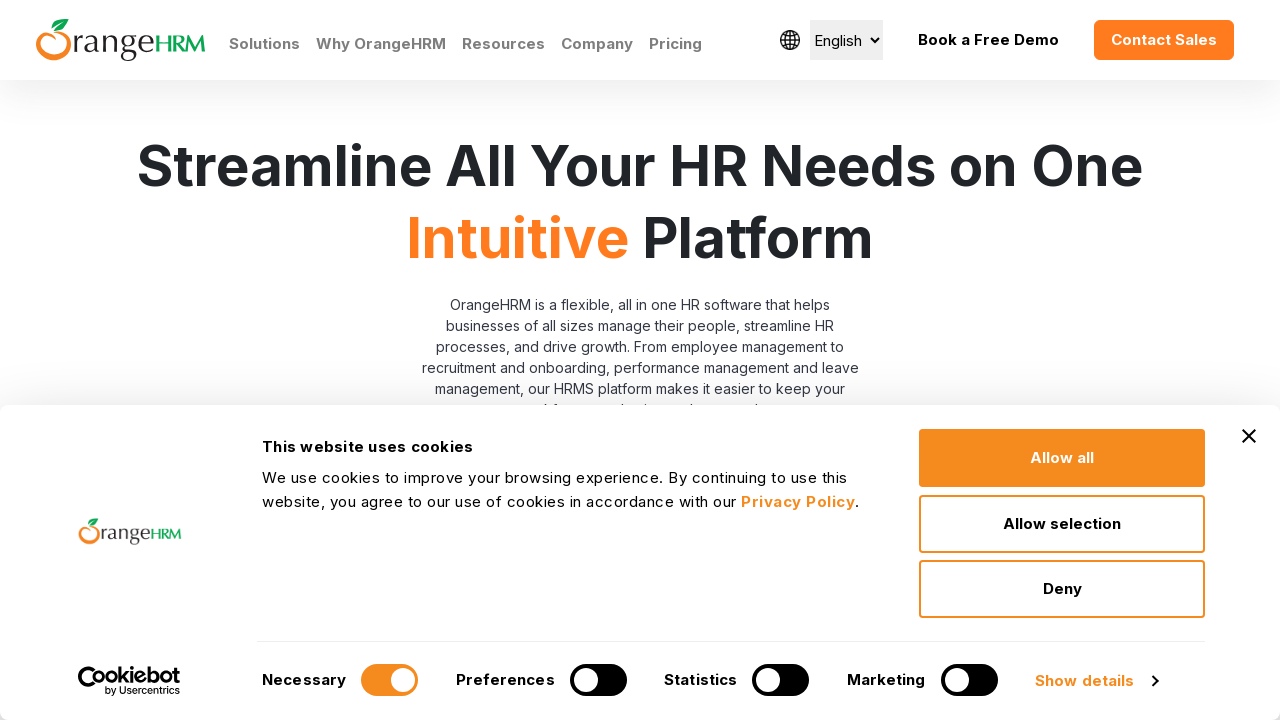

Stored the original page context (https://www.orangehrm.com/)
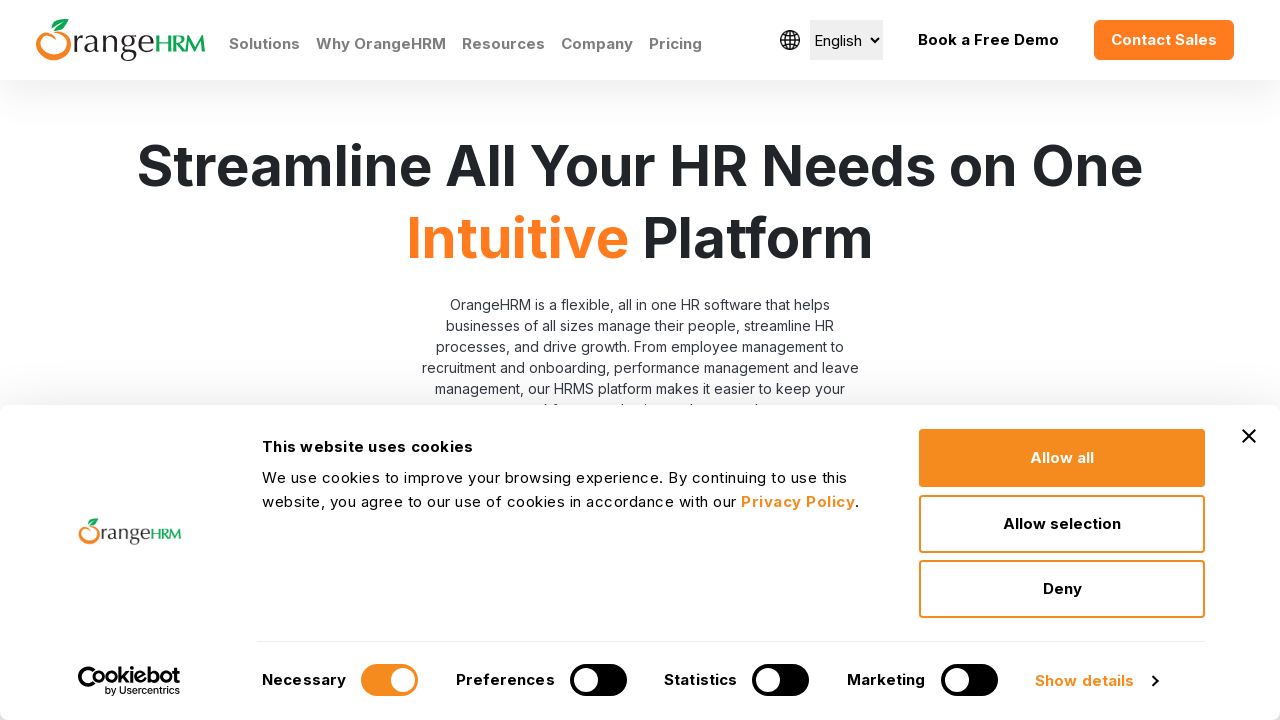

Created a new browser window/page
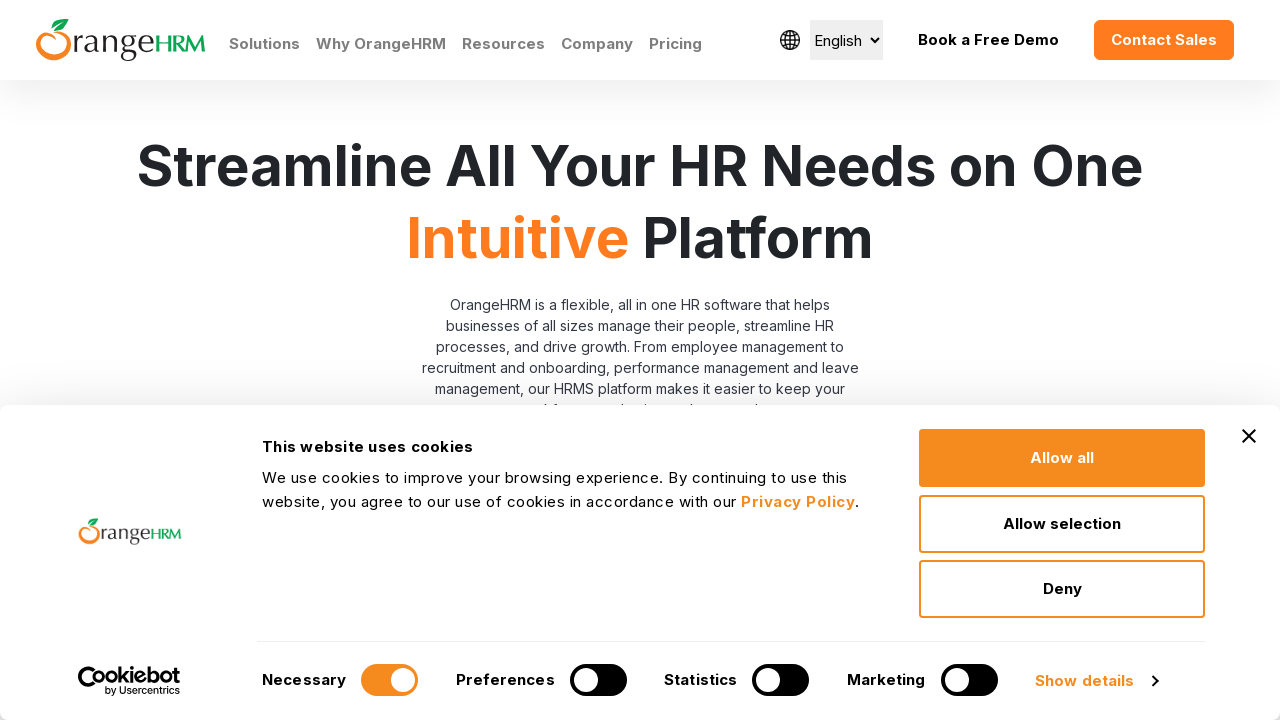

Navigated to https://www.opencart.com/ in the new window
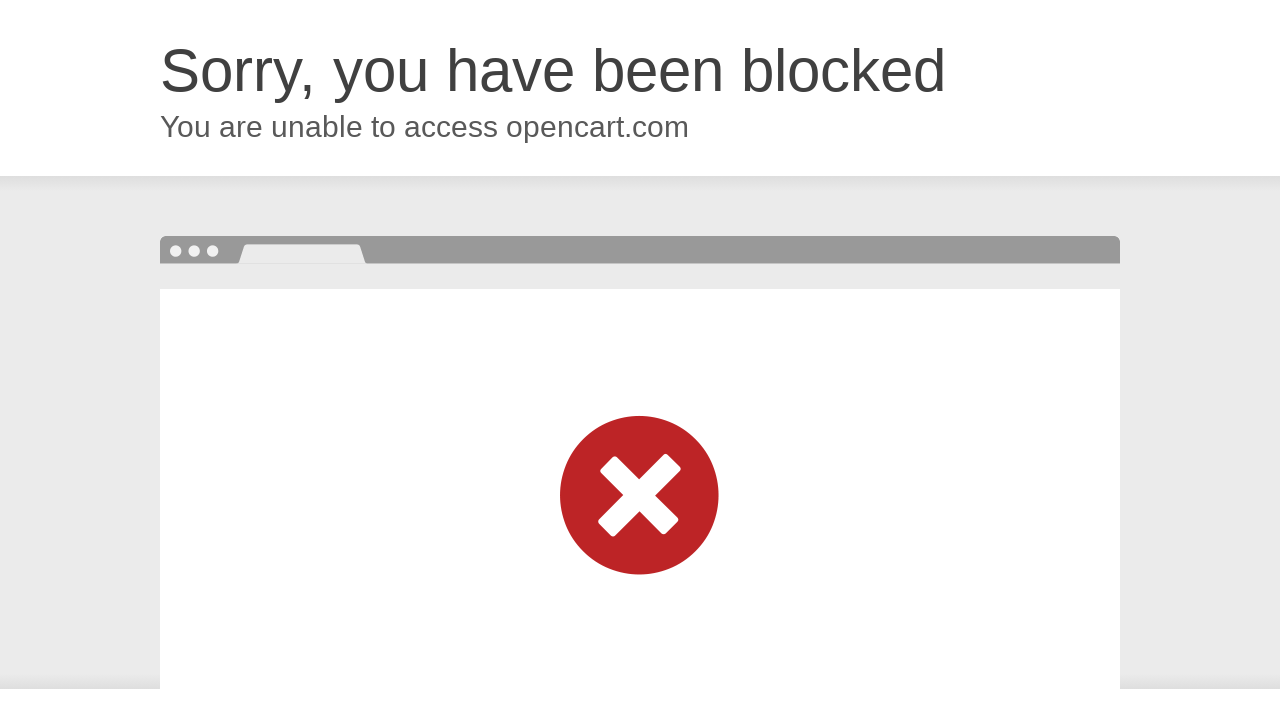

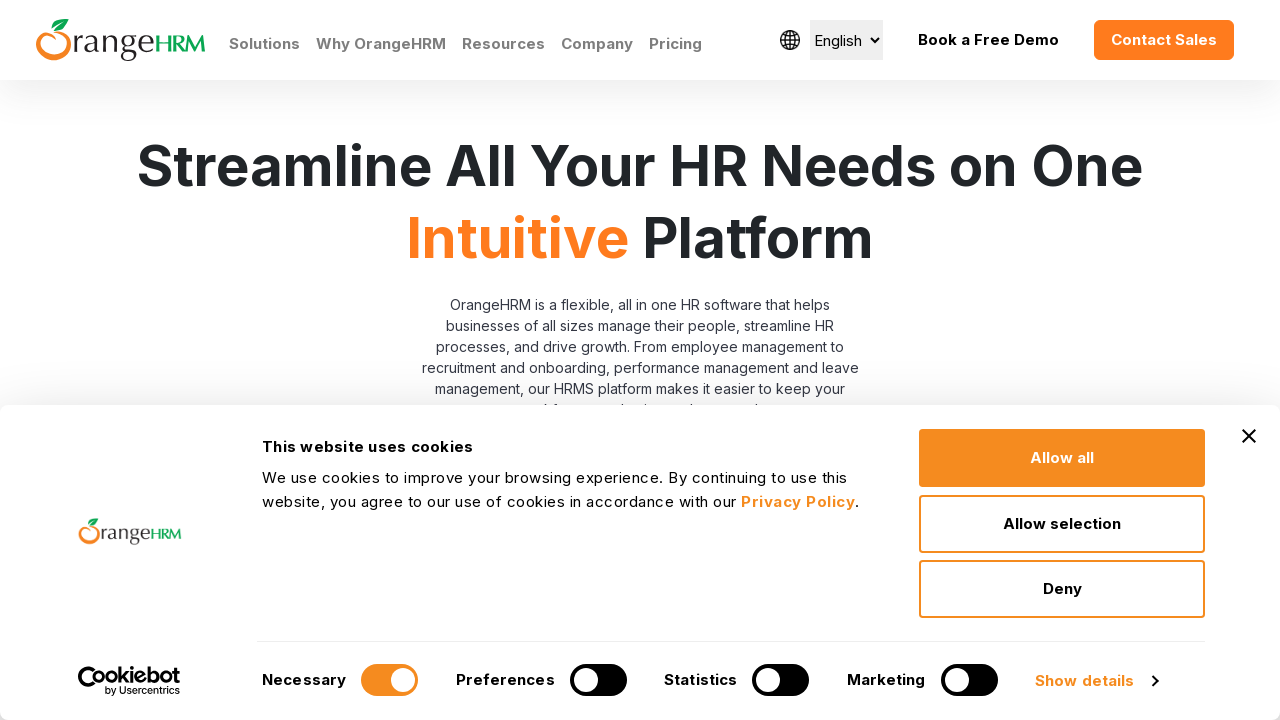